Loads the JDI Framework test page and verifies the page title is "Index Page"

Starting URL: https://jdi-framework.github.io/tests/

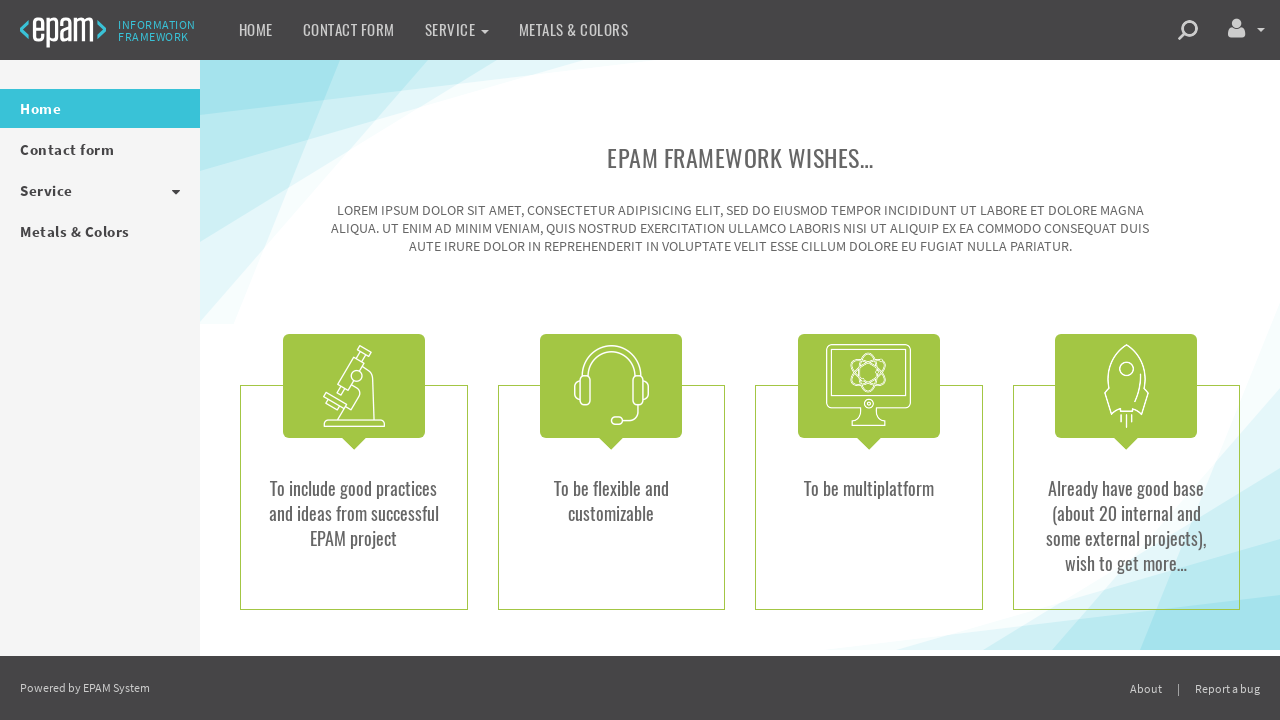

Navigated to JDI Framework test page
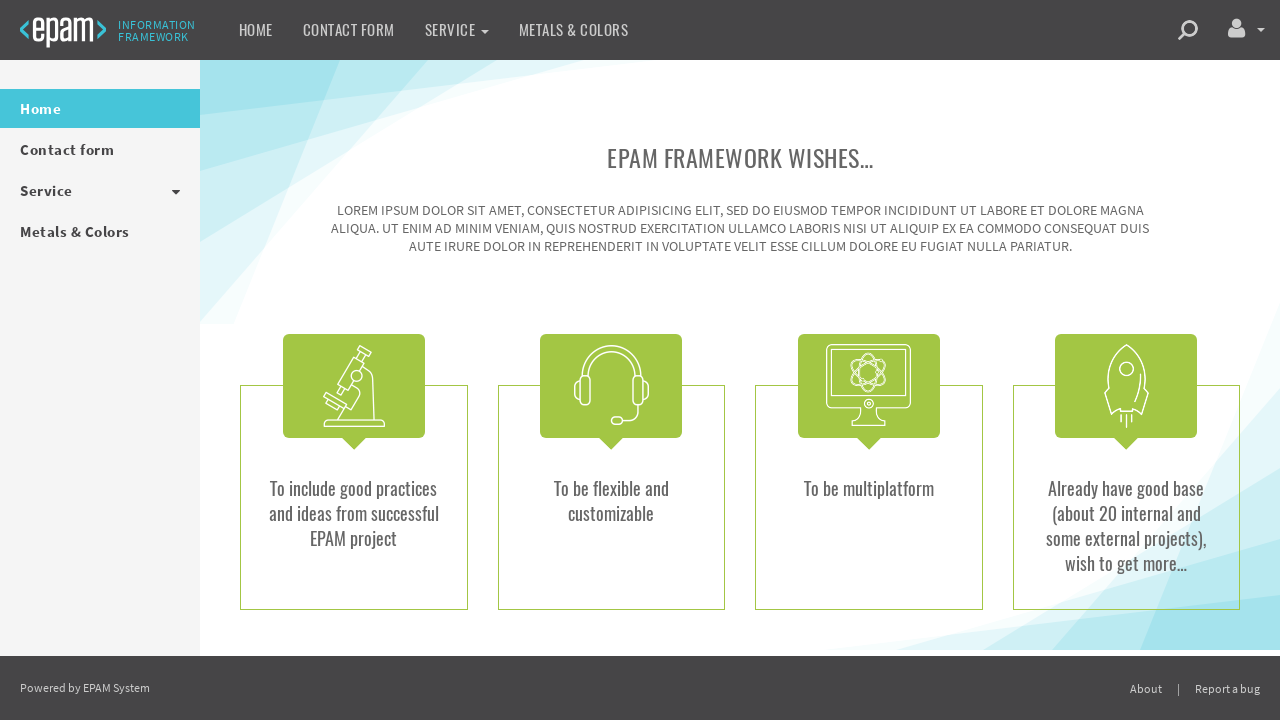

Verified page title is 'Index Page'
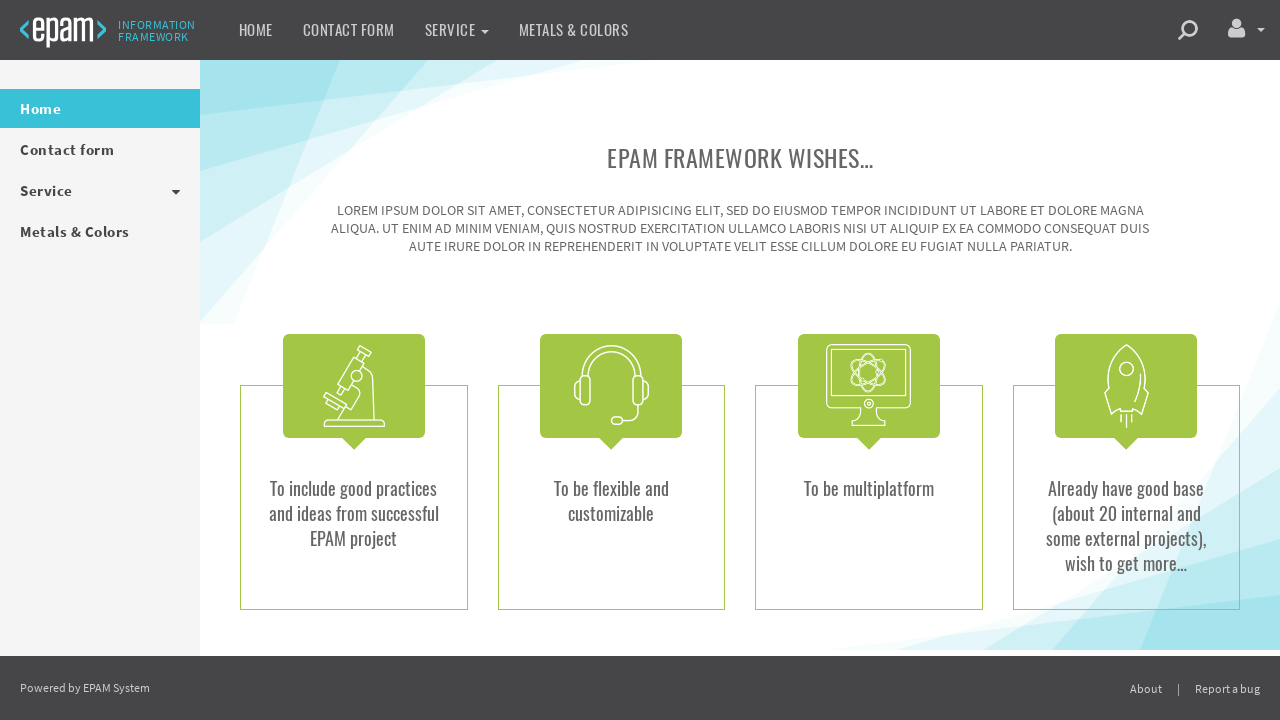

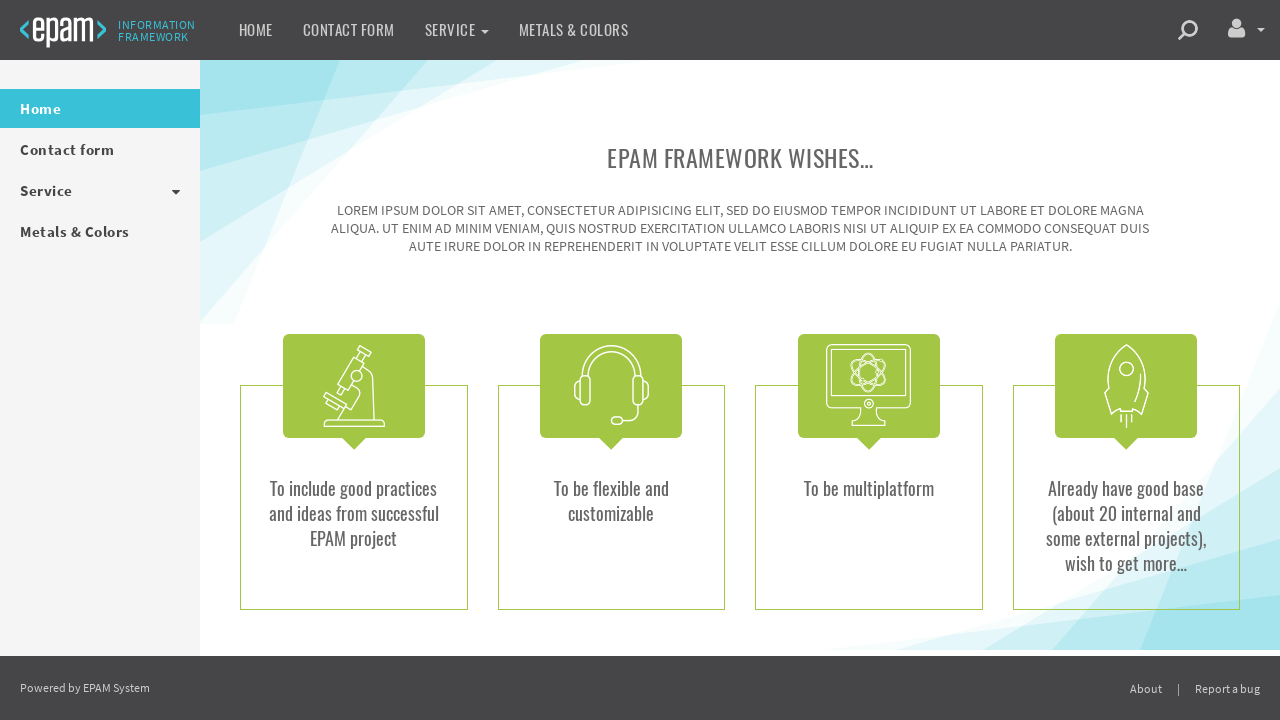